Waits for a price to drop to $100, books an item, then solves a math captcha by calculating a logarithmic expression and submitting the answer

Starting URL: http://suninjuly.github.io/explicit_wait2.html

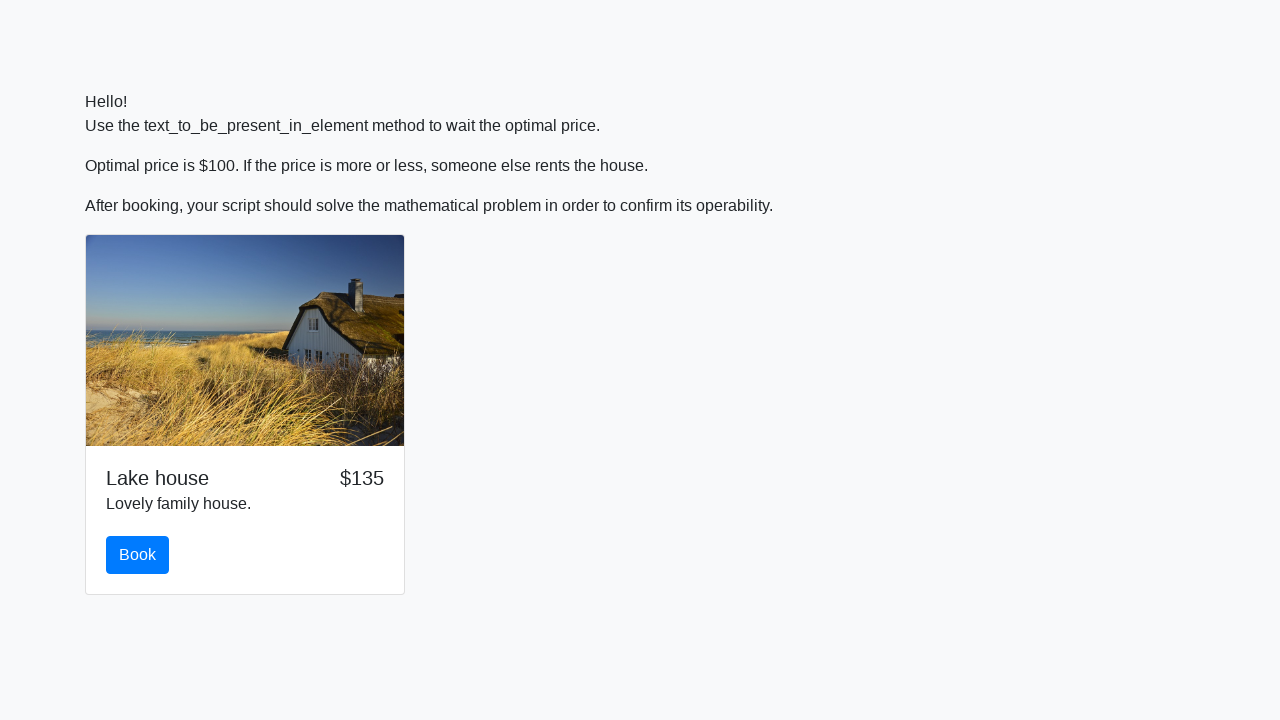

Waited for price to drop to $100
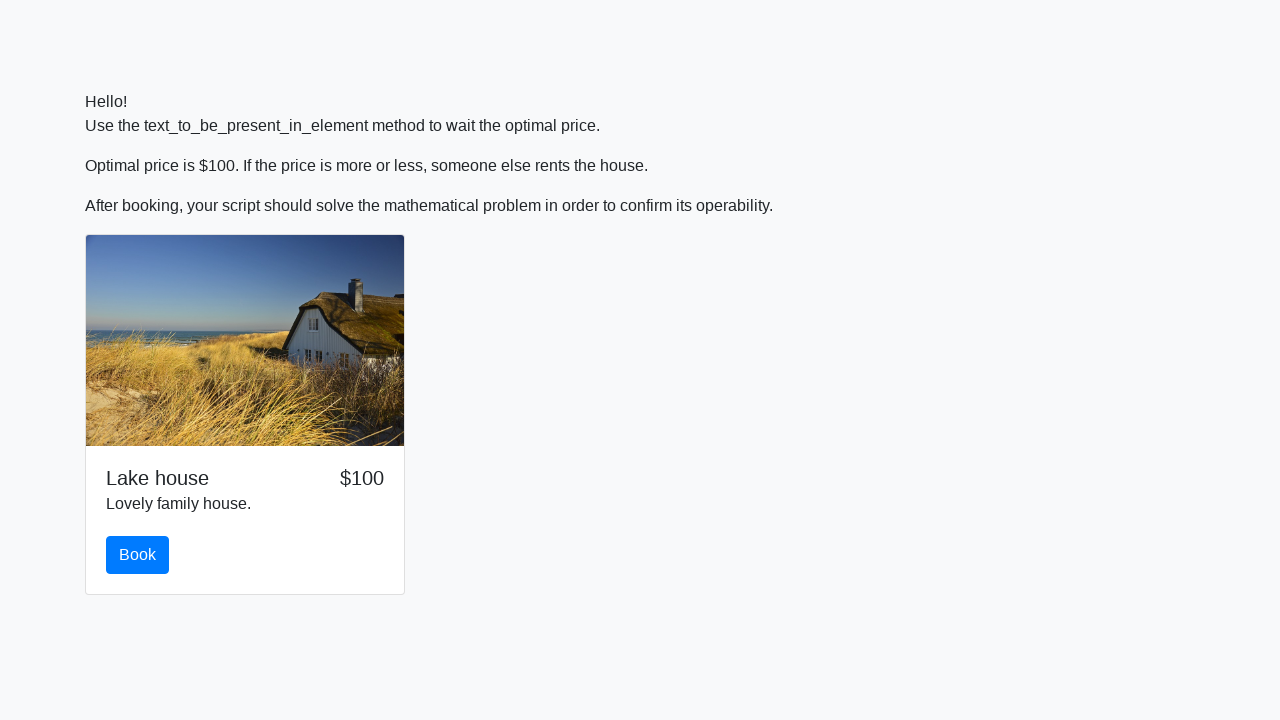

Clicked the book button at (138, 555) on #book
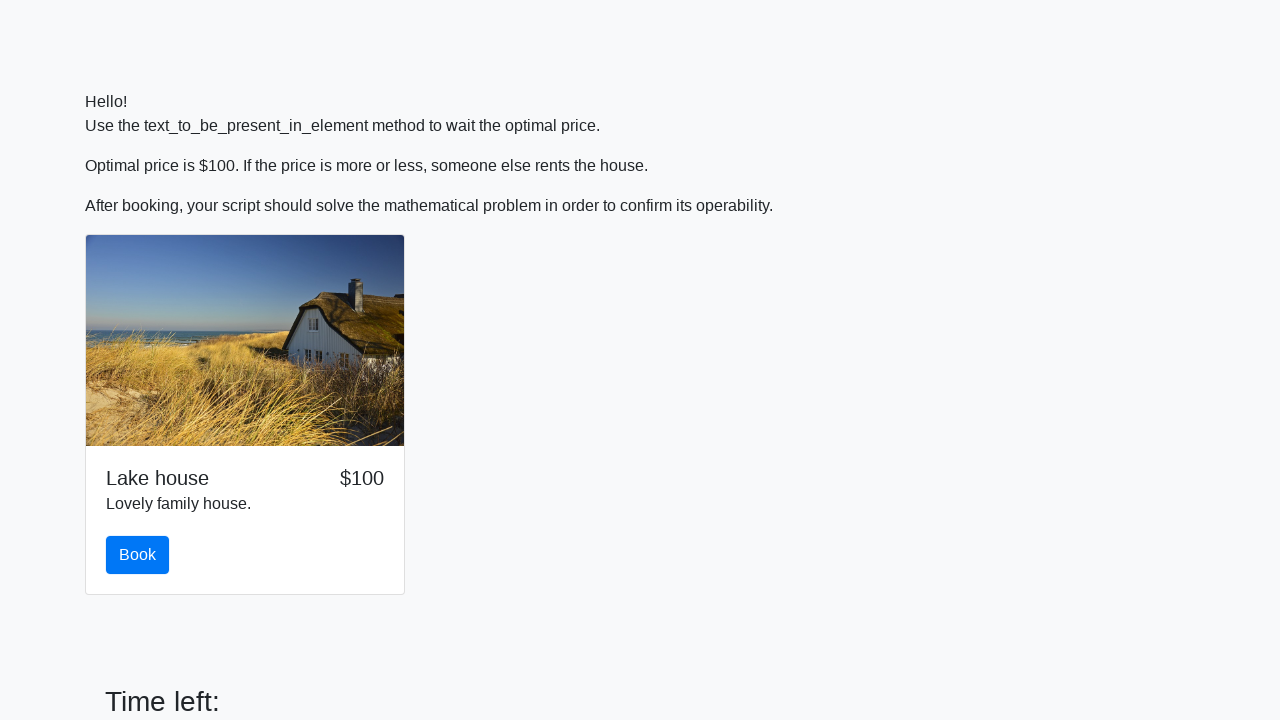

Retrieved math problem input value: 205
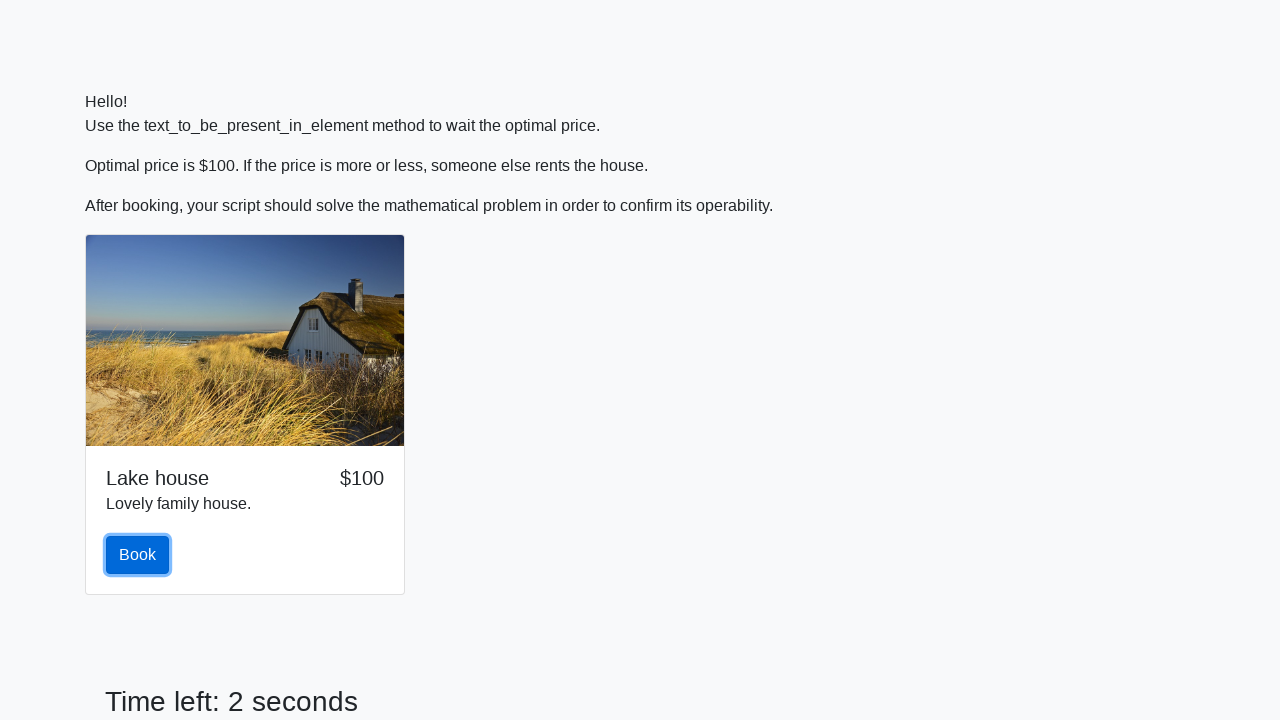

Calculated logarithmic expression result: 2.149290557445532
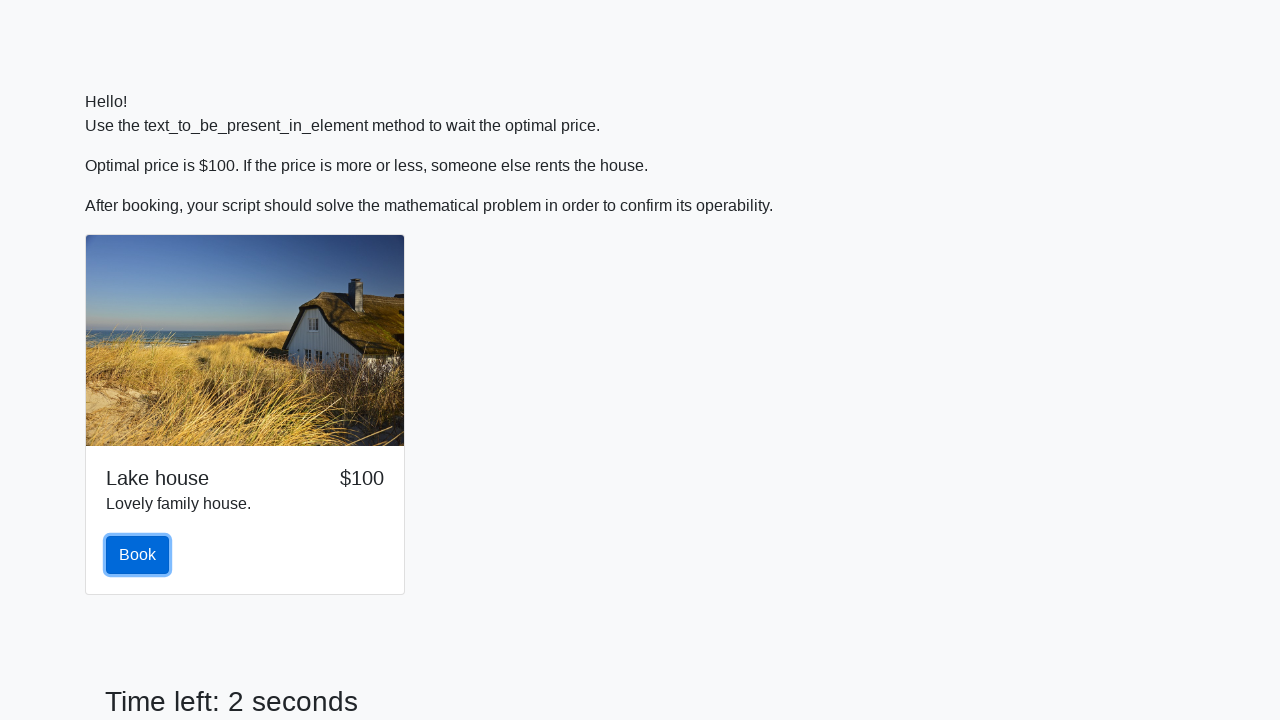

Filled answer field with calculated result on #answer
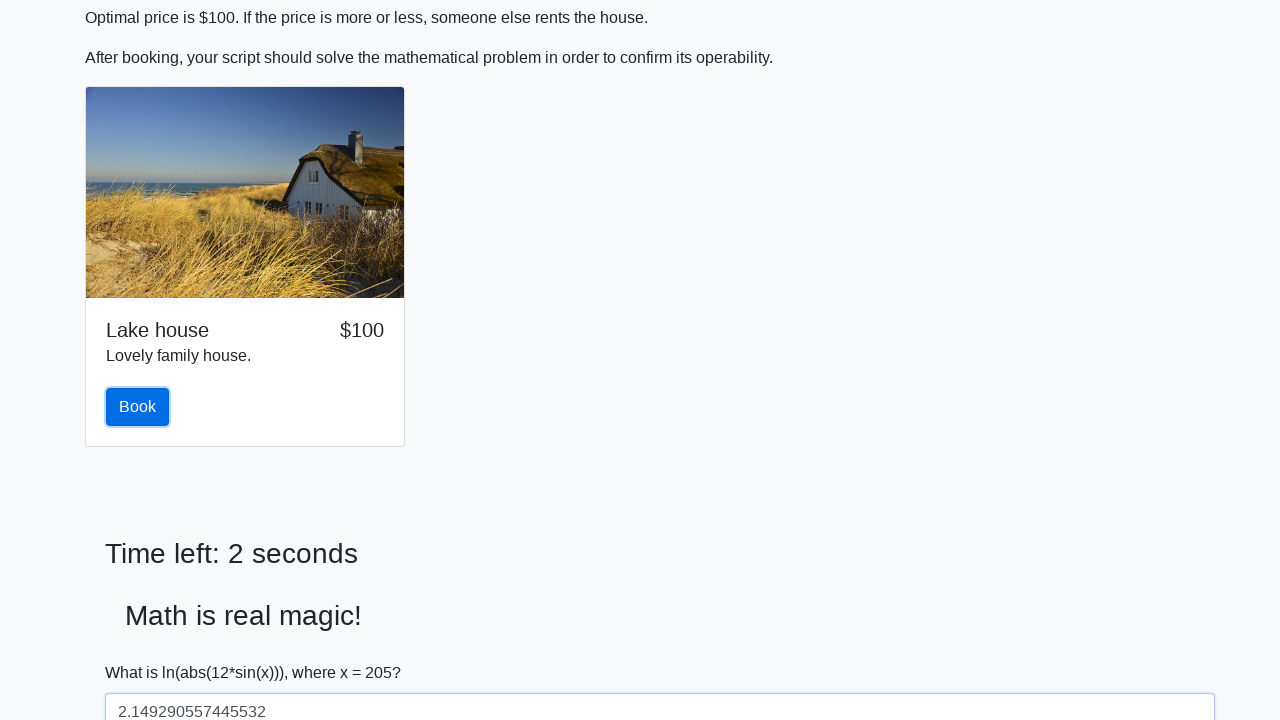

Clicked solve button to submit answer at (143, 651) on #solve
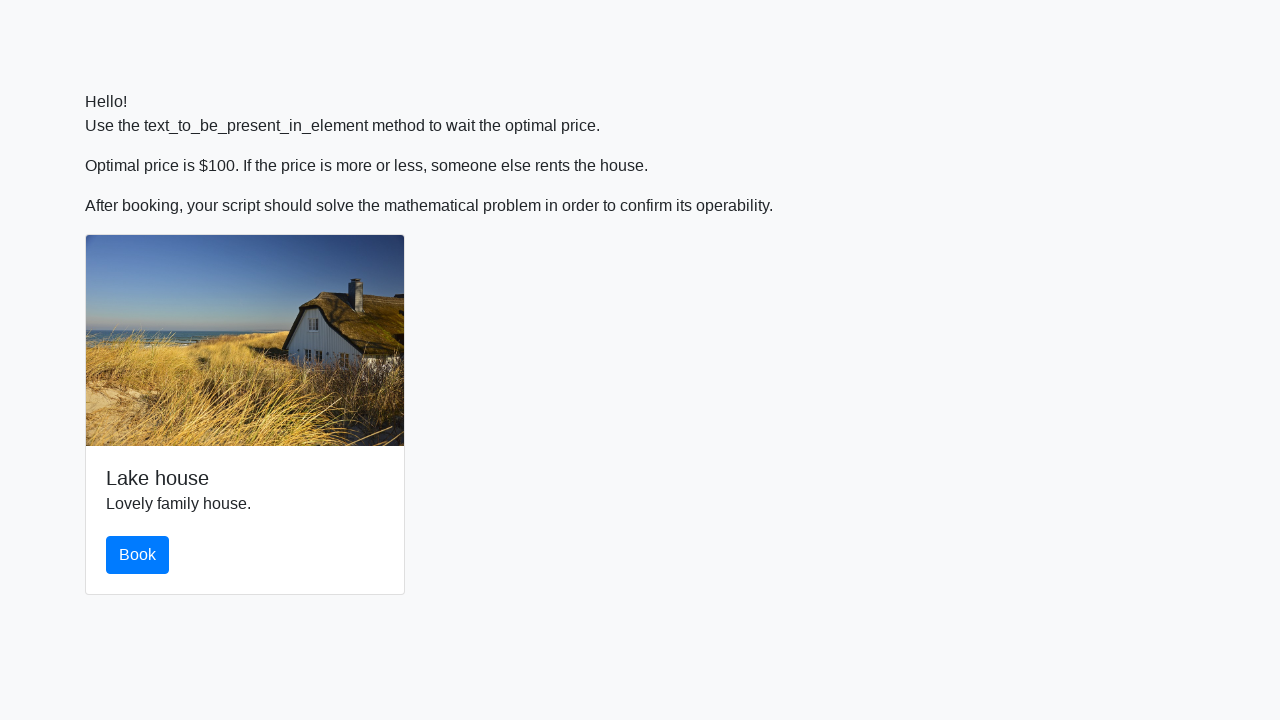

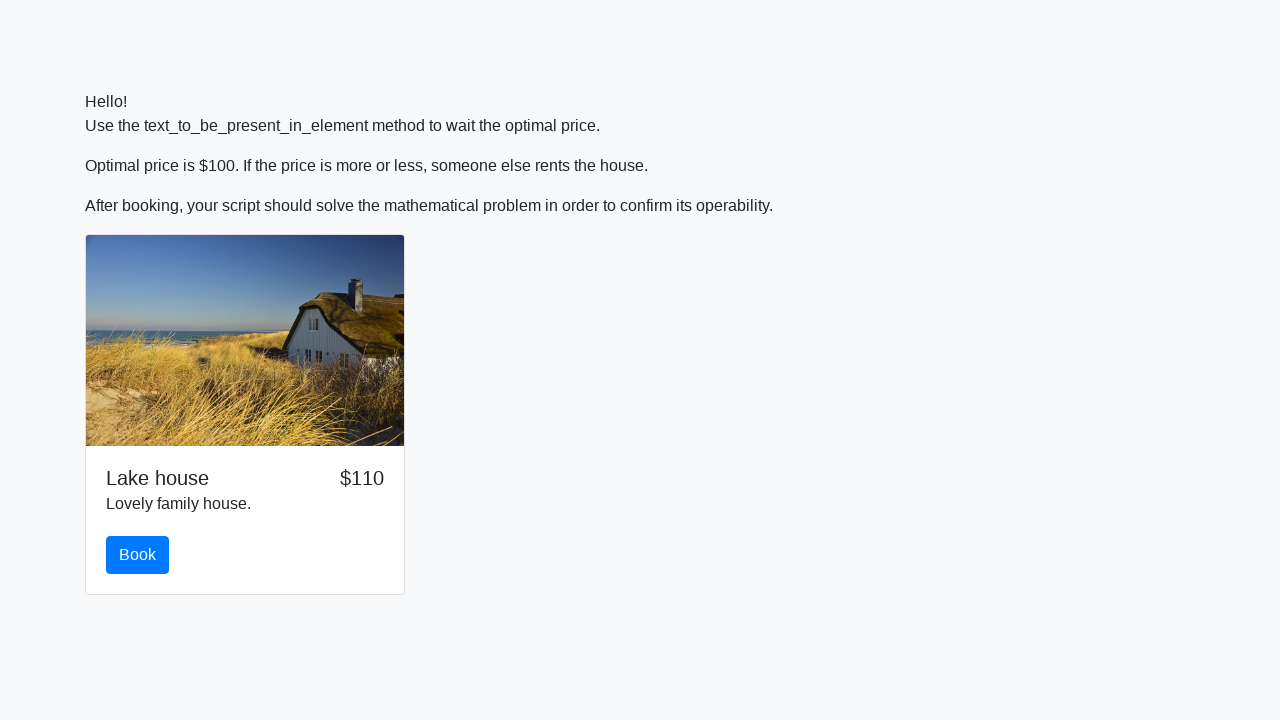